Tests a booking page by selecting the FasciaFlow service, proceeding to the date/time selection step, and attempting to interact with the calendar to select today's date.

Starting URL: https://ittheal.com/3t/

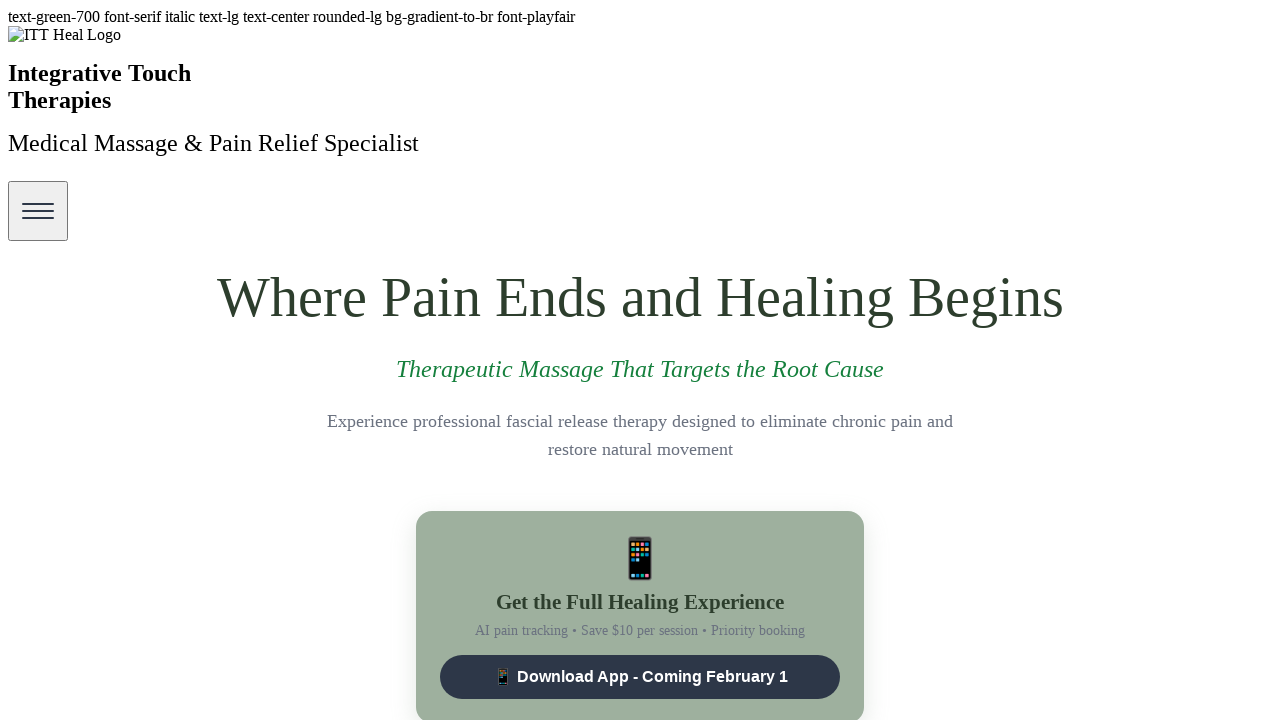

Waited for page to load (2 seconds)
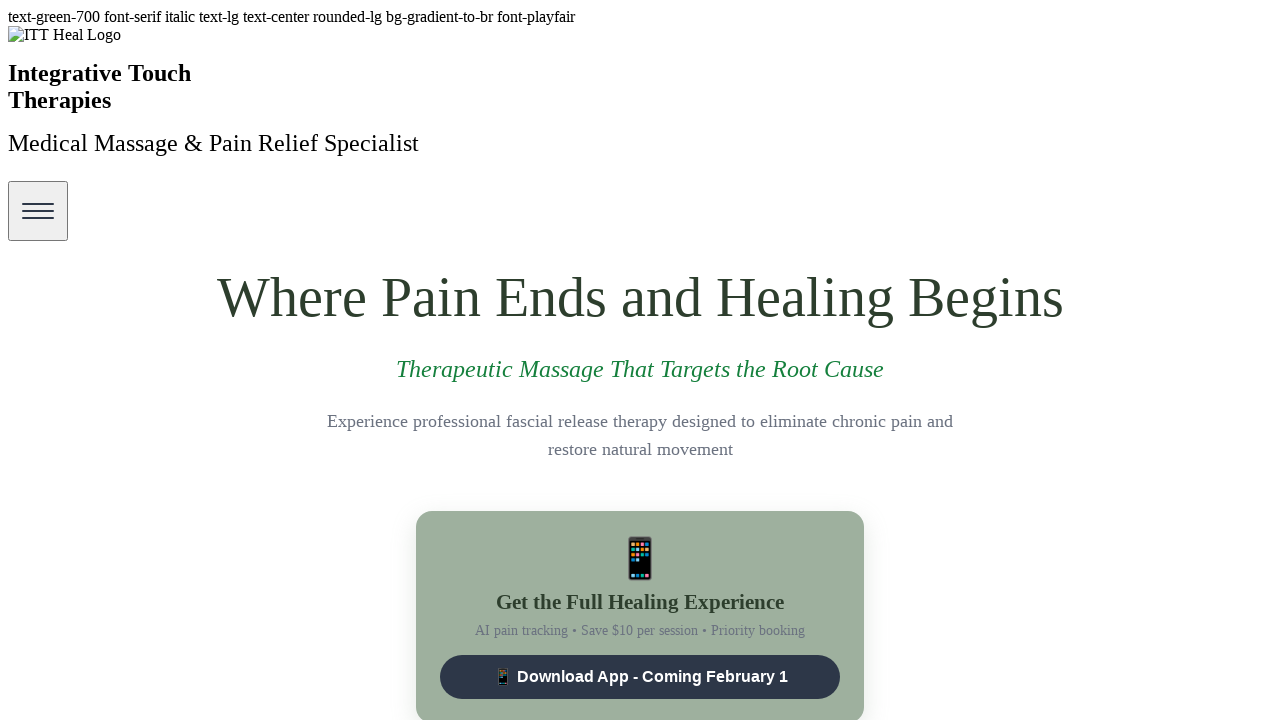

Clicked FasciaFlow service at (157, 360) on [data-service="fasciaflow"]
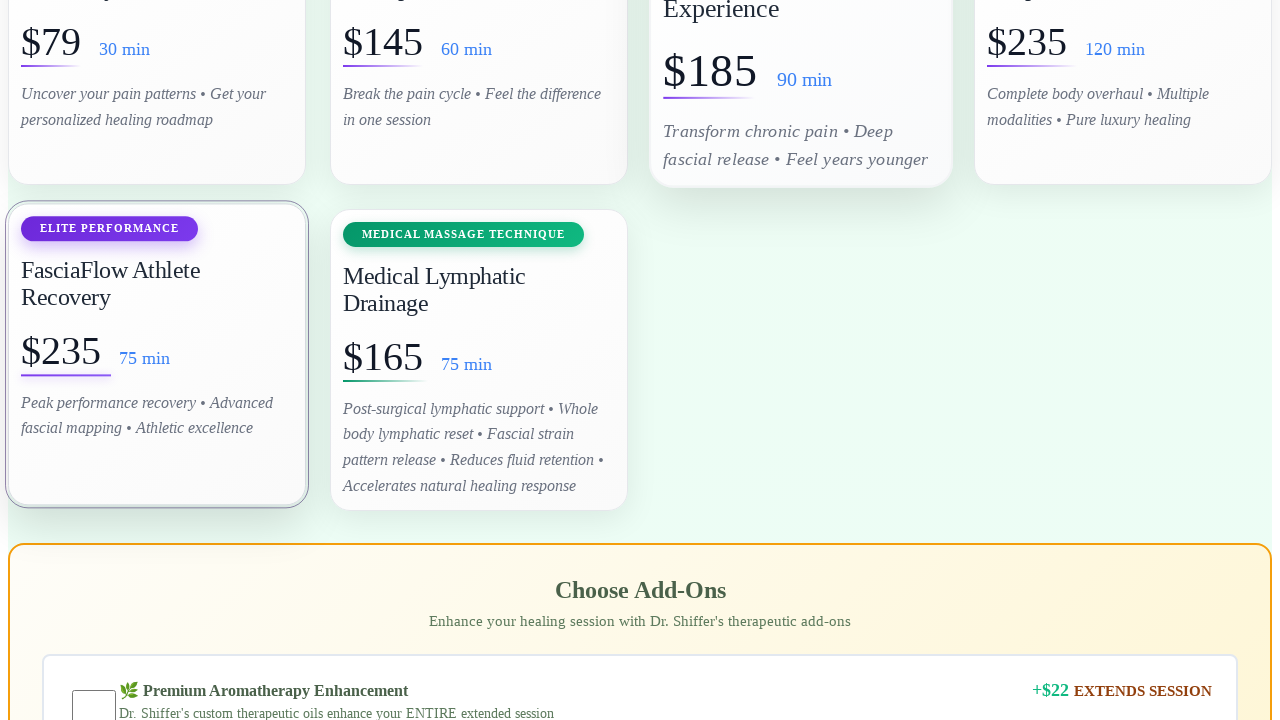

Waited for service selection to process (3 seconds)
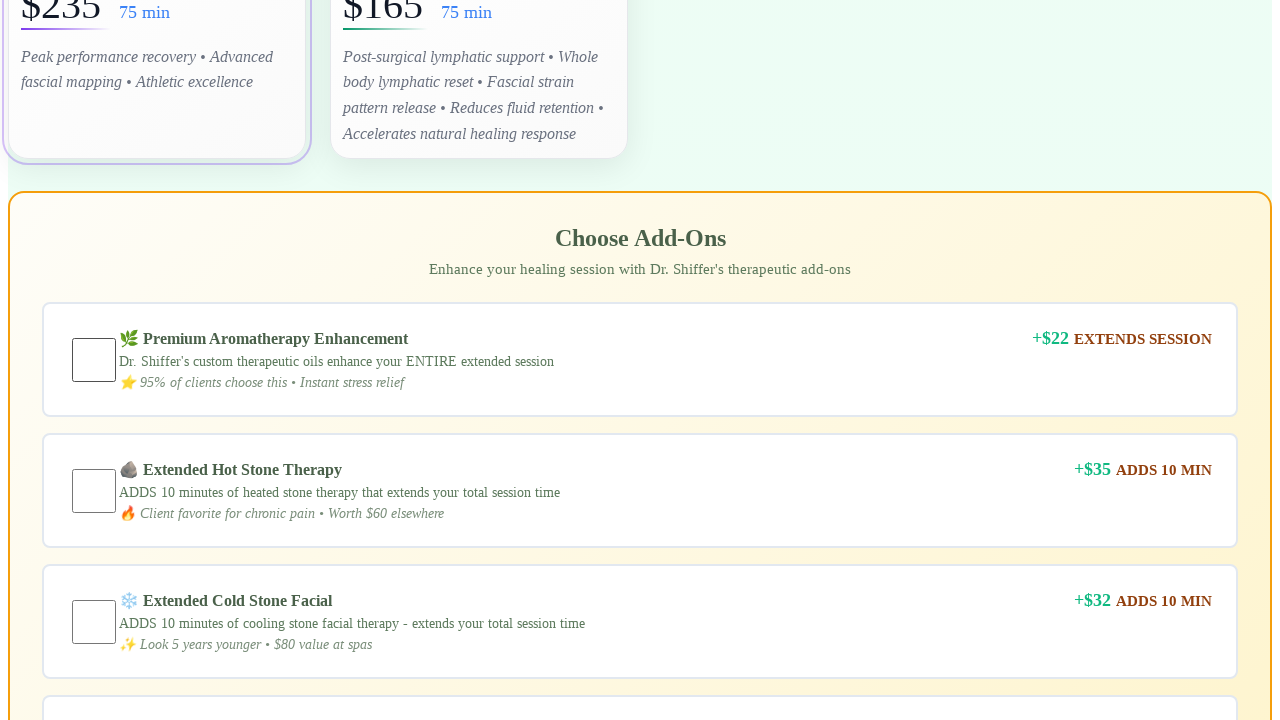

Checked if datetime-selection step is visible
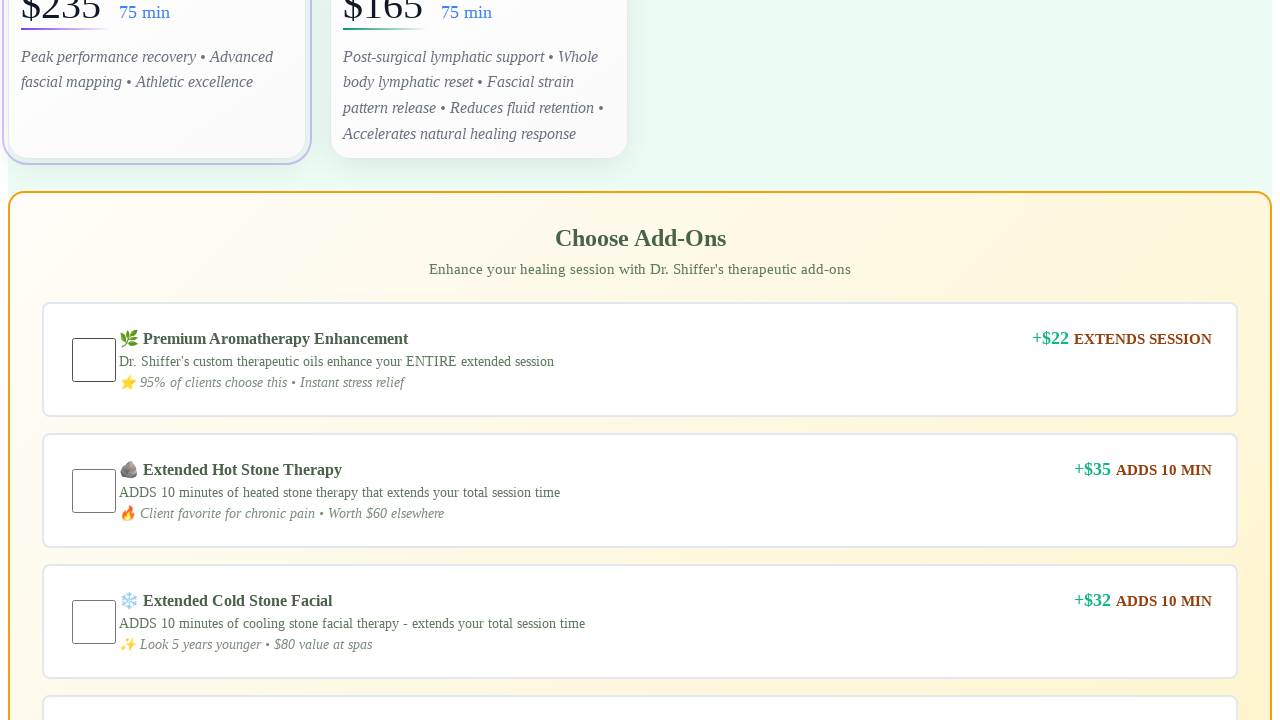

Clicked Next button to advance to date/time selection step at (132, 360) on #next-btn
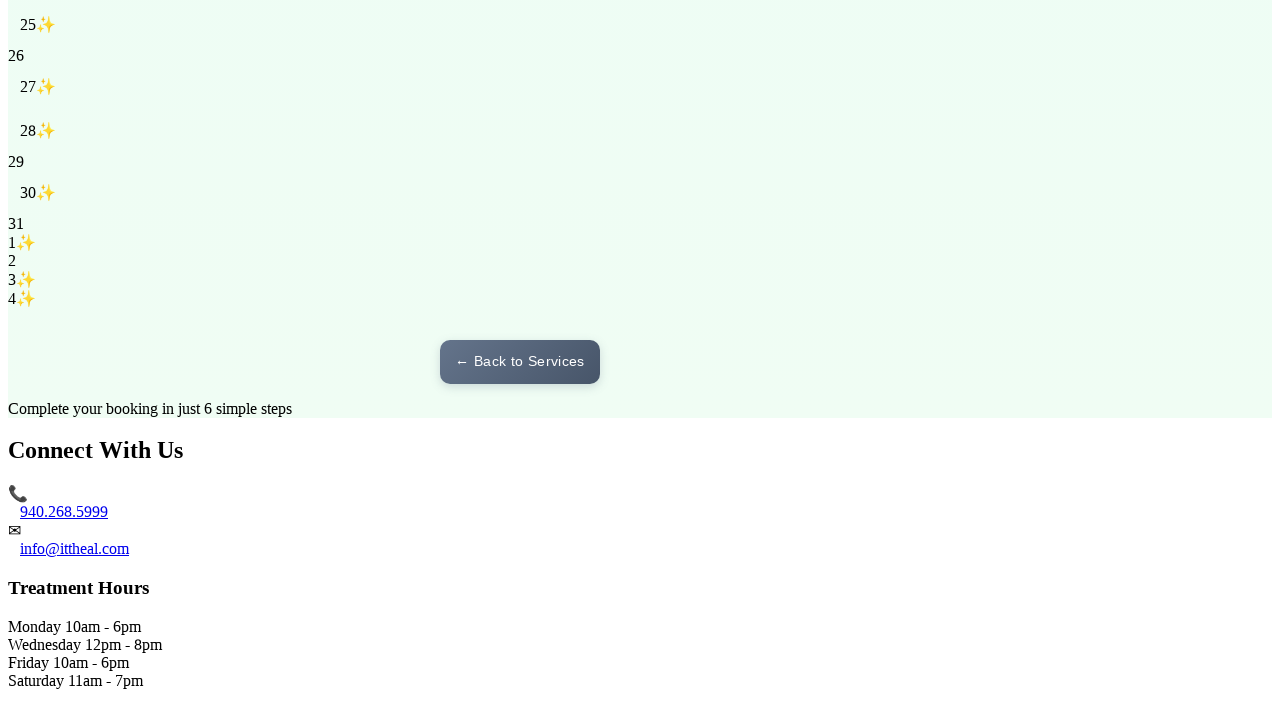

Waited for Next button action to complete (2 seconds)
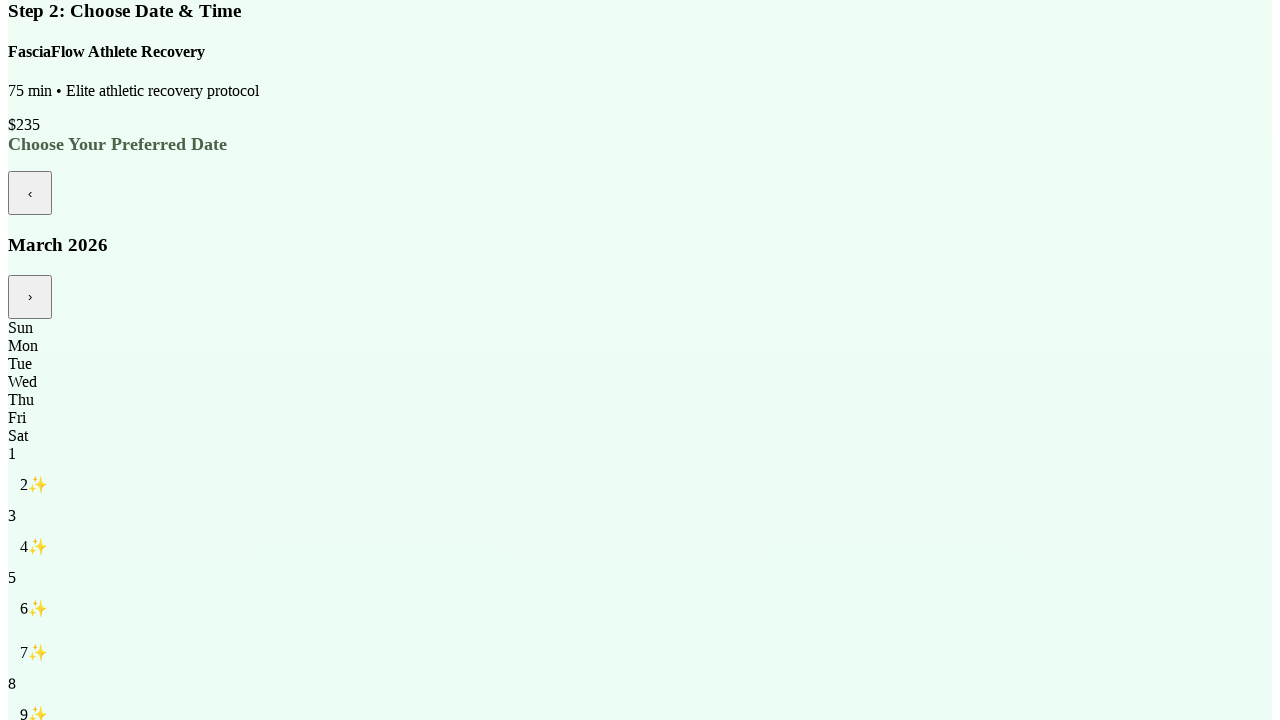

Generated today's date string: 2026-03-02
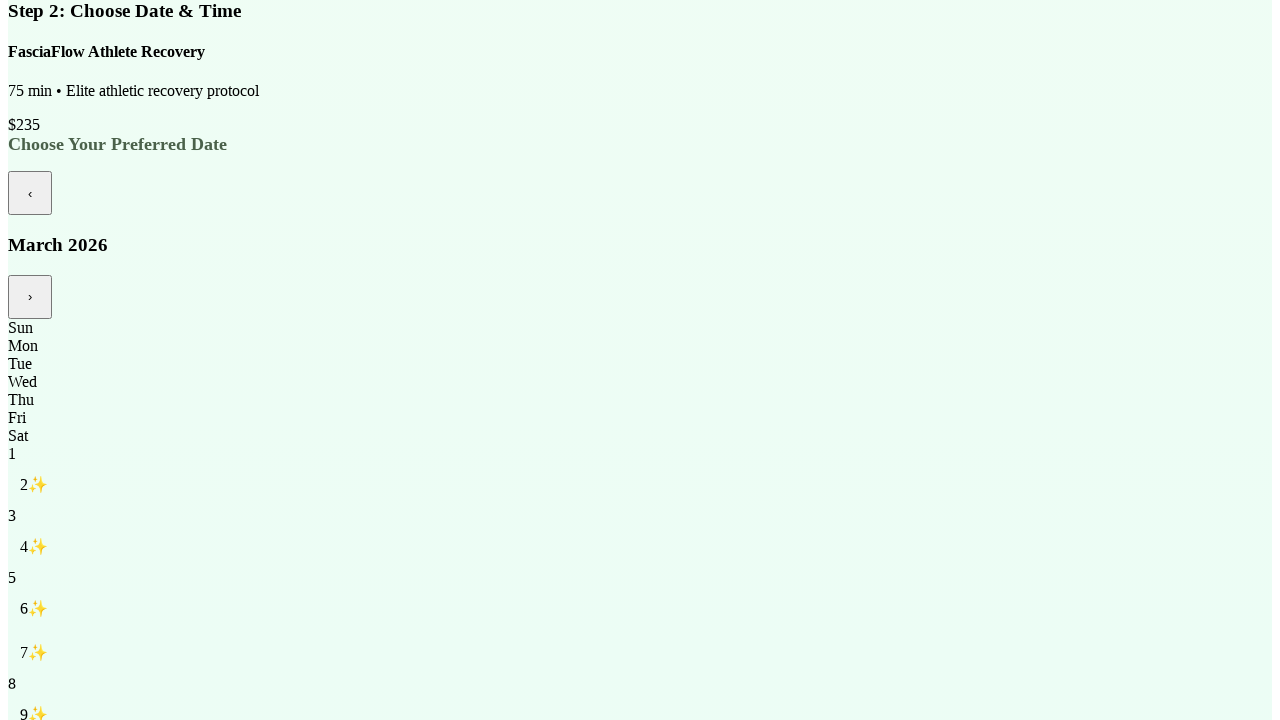

Today's date button (2026-03-02) was not visible in calendar
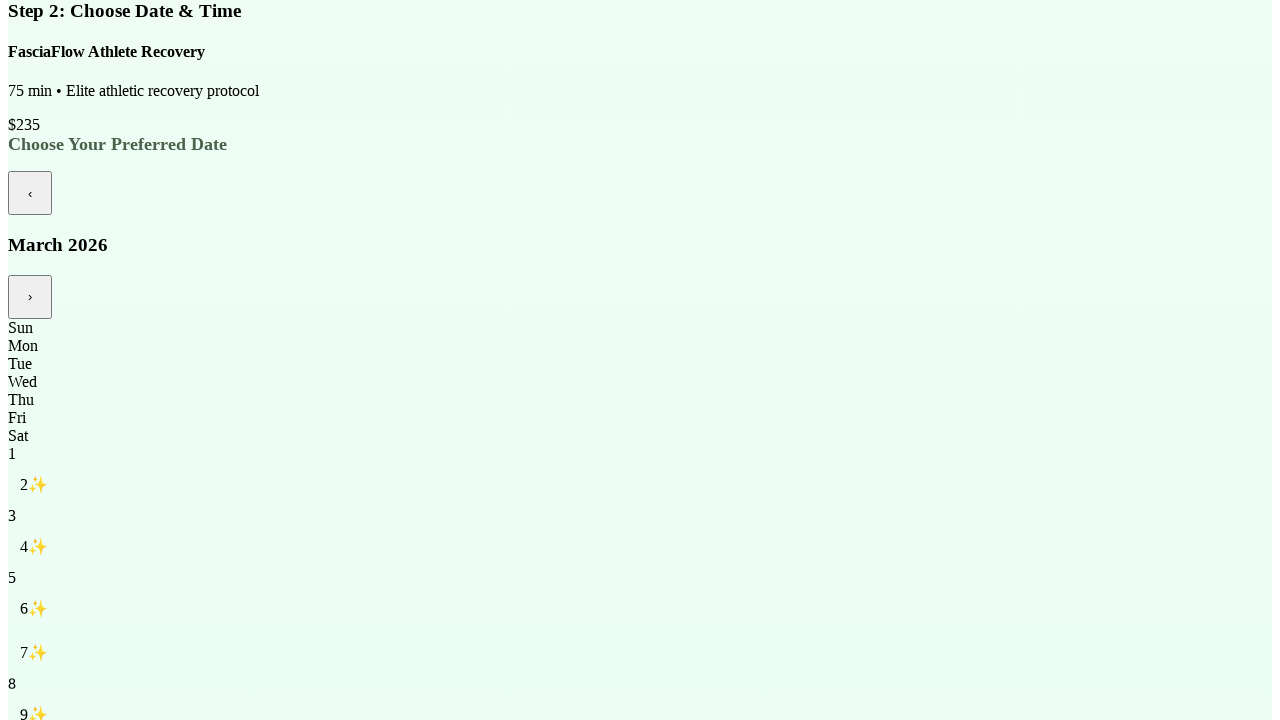

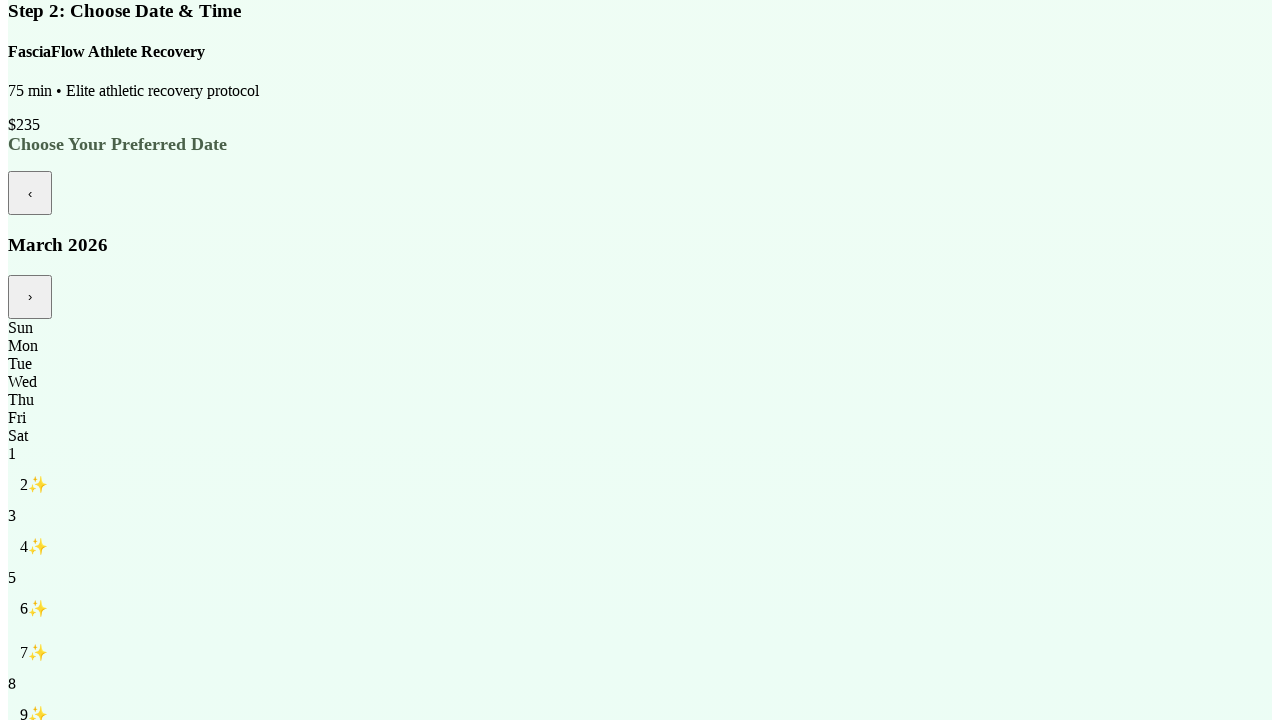